Tests mouse hover functionality by hovering over an input element on a demo page to trigger mouseover events

Starting URL: http://sahitest.com/demo/mouseover.htm

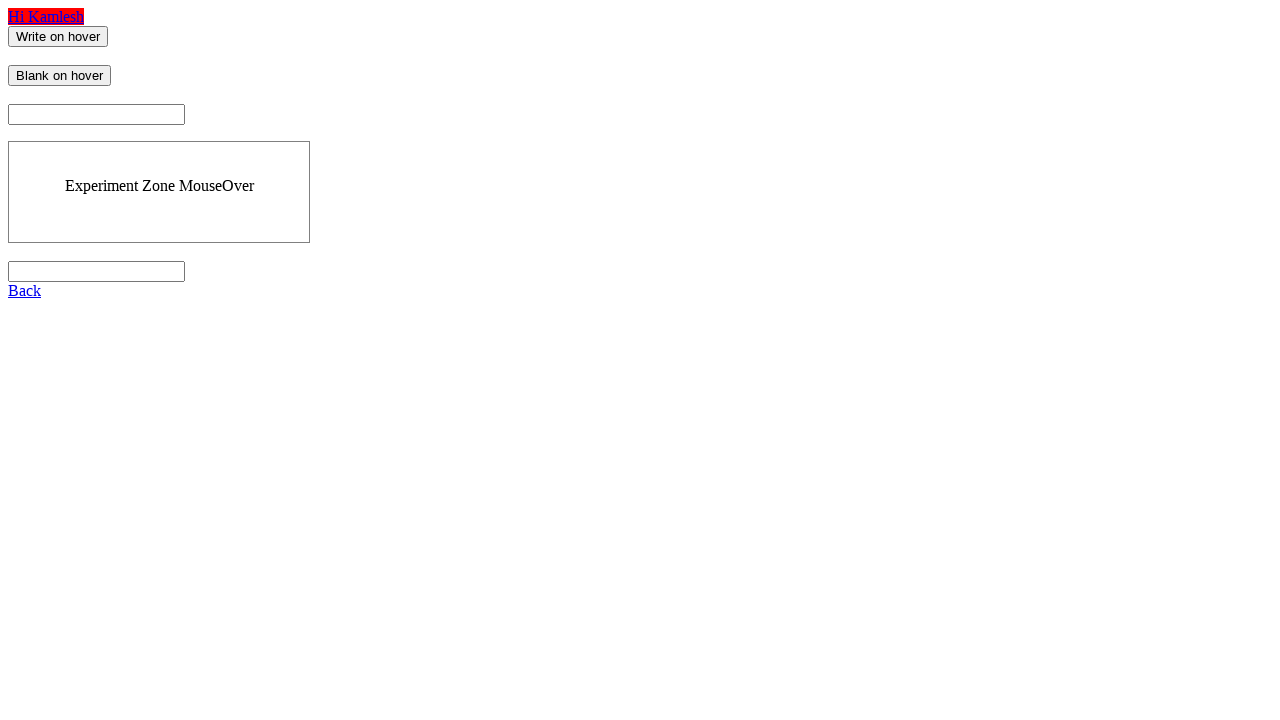

Navigated to mouseover demo page
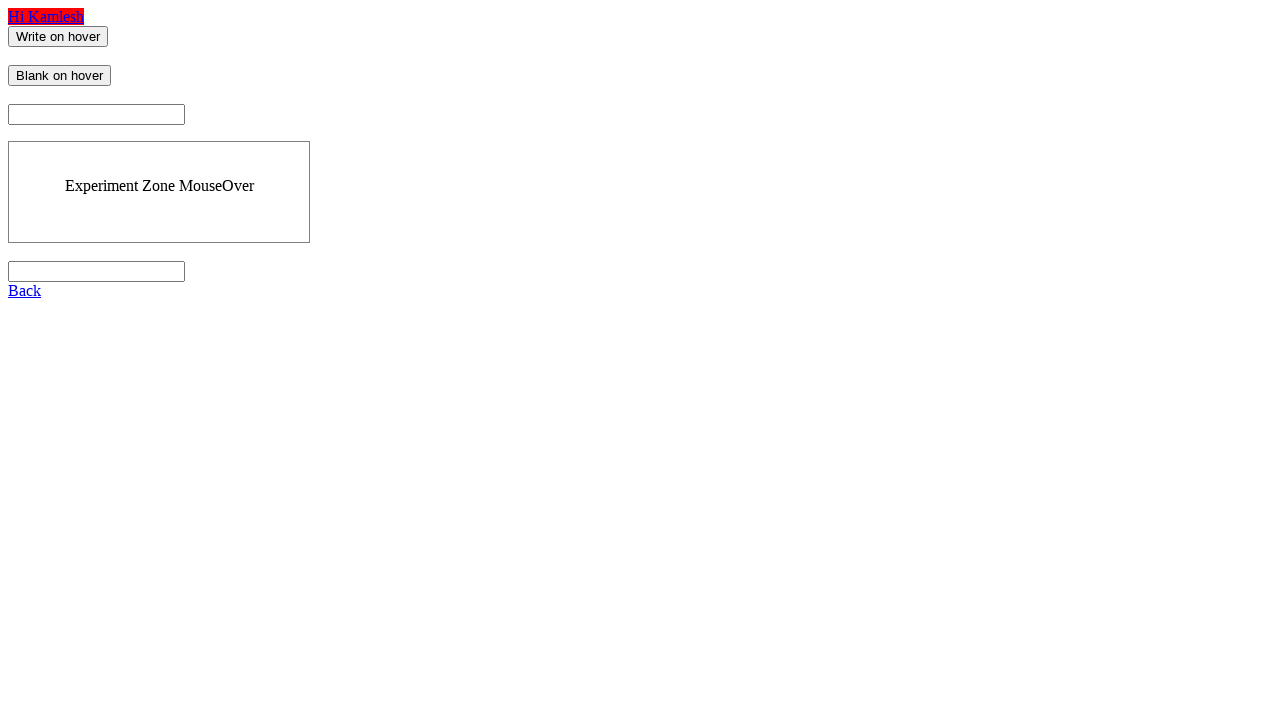

Located first input element in form
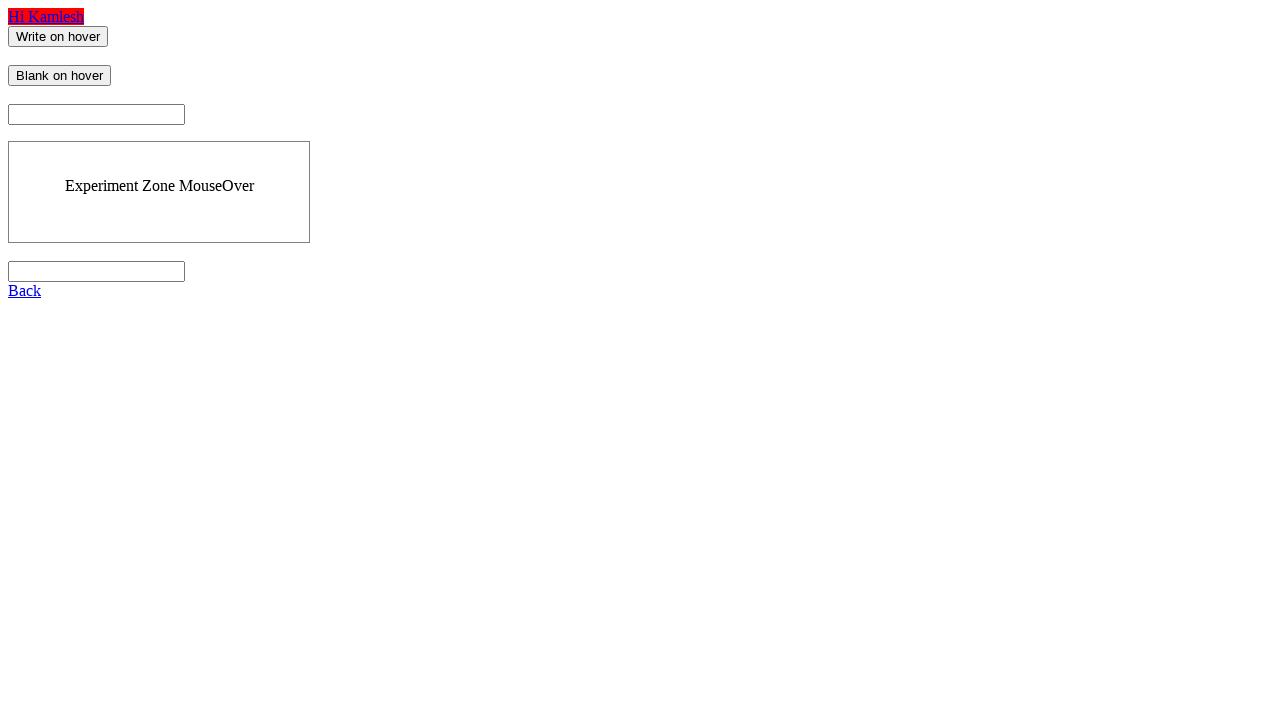

Hovered over input element to trigger mouseover event at (58, 36) on xpath=//html/body/form/input[1]
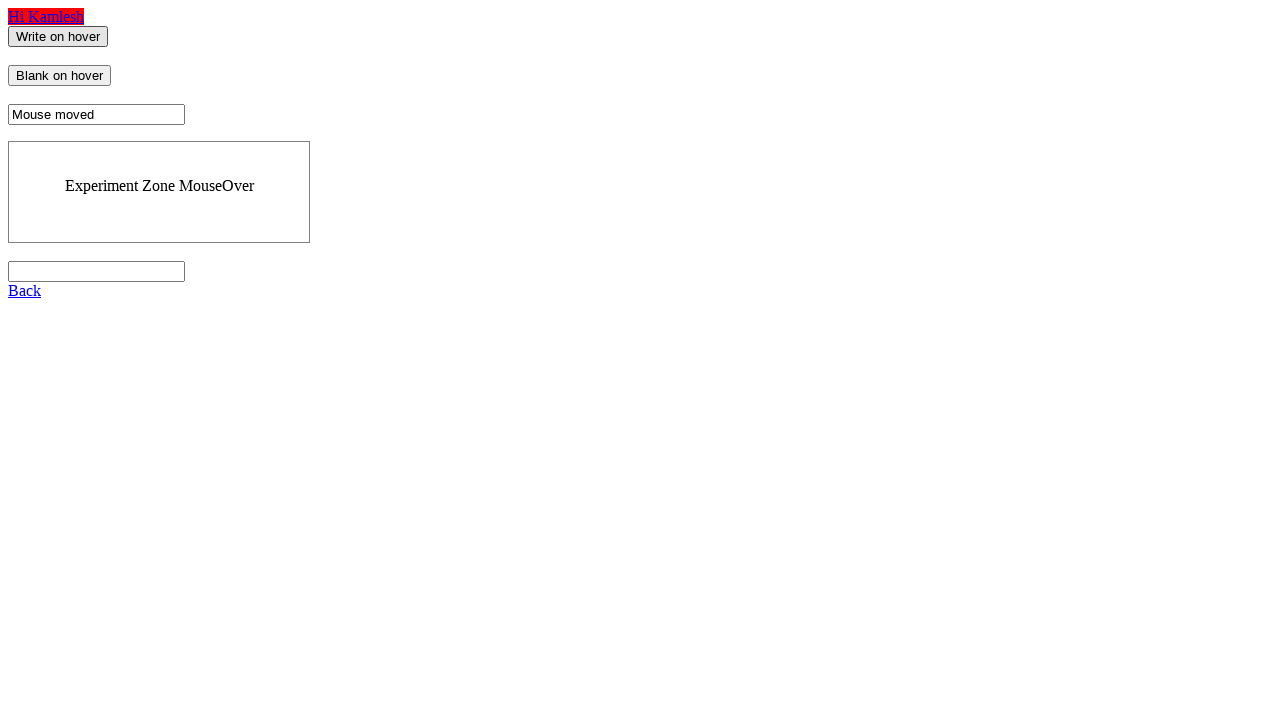

Waited 2 seconds to observe hover effect
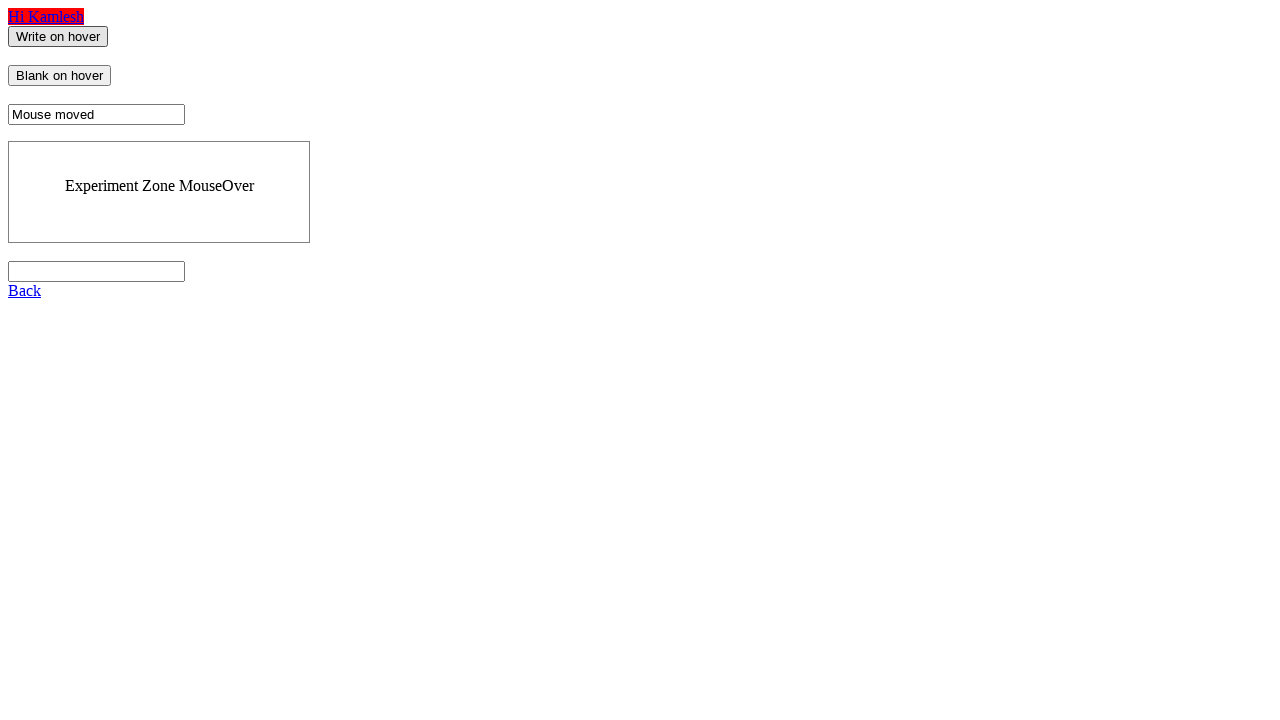

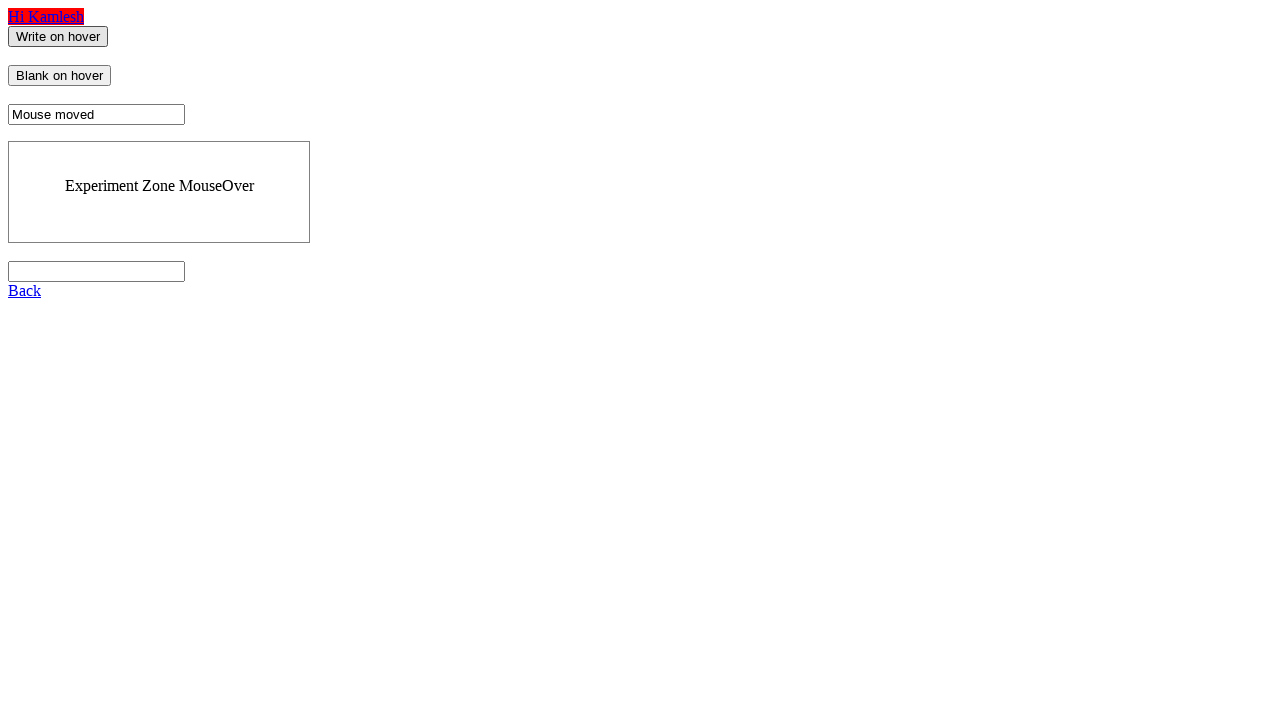